Tests that entered text is trimmed when saving edits

Starting URL: https://demo.playwright.dev/todomvc

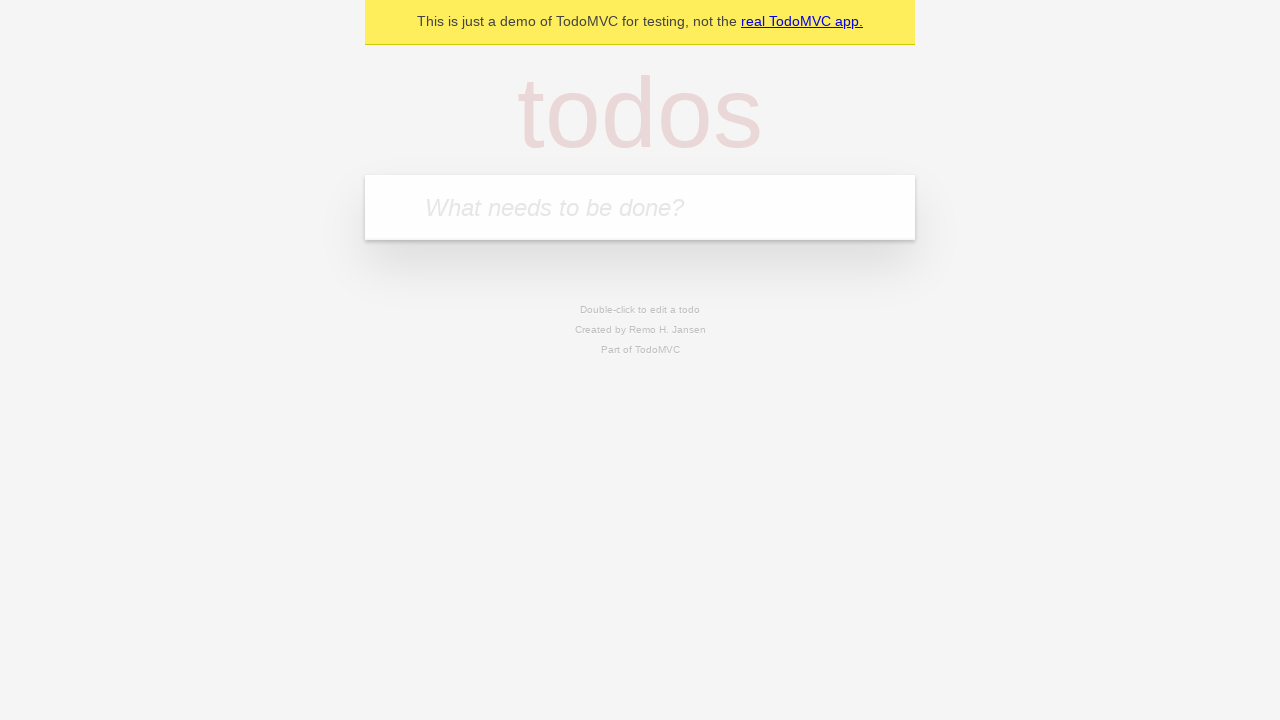

Navigated to TodoMVC application
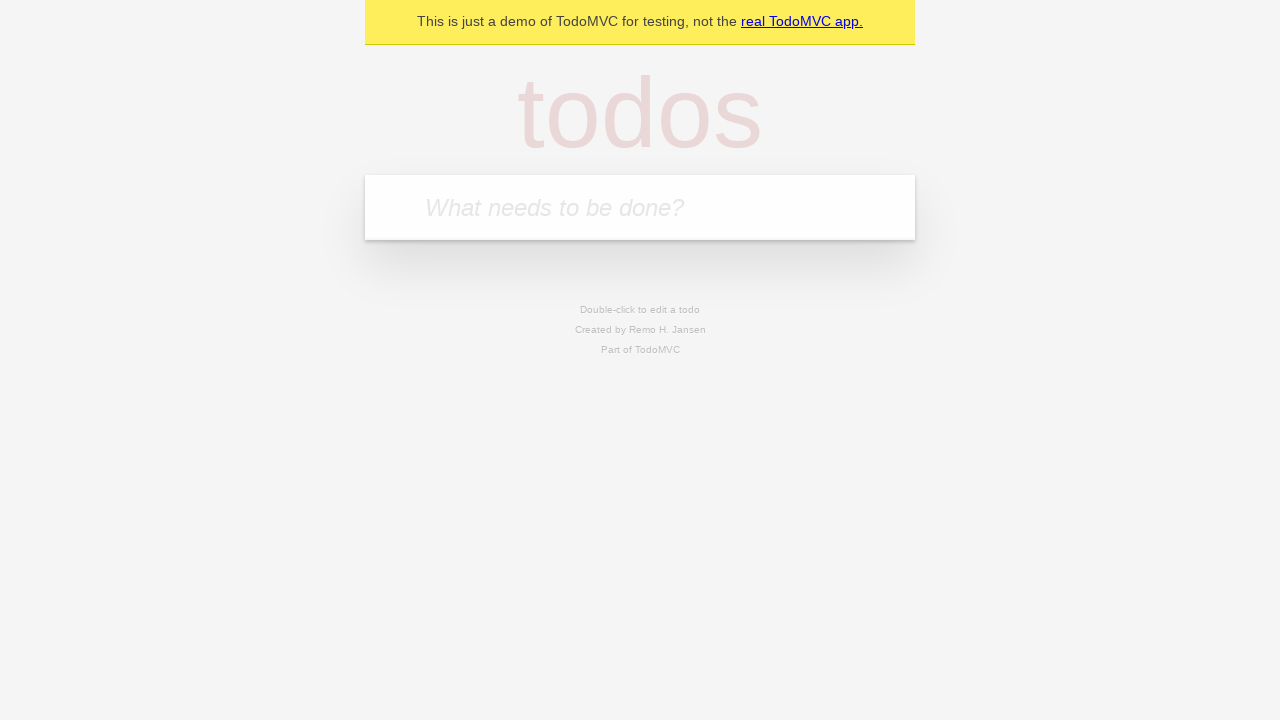

Filled first todo input with 'buy some cheese' on internal:attr=[placeholder="What needs to be done?"i]
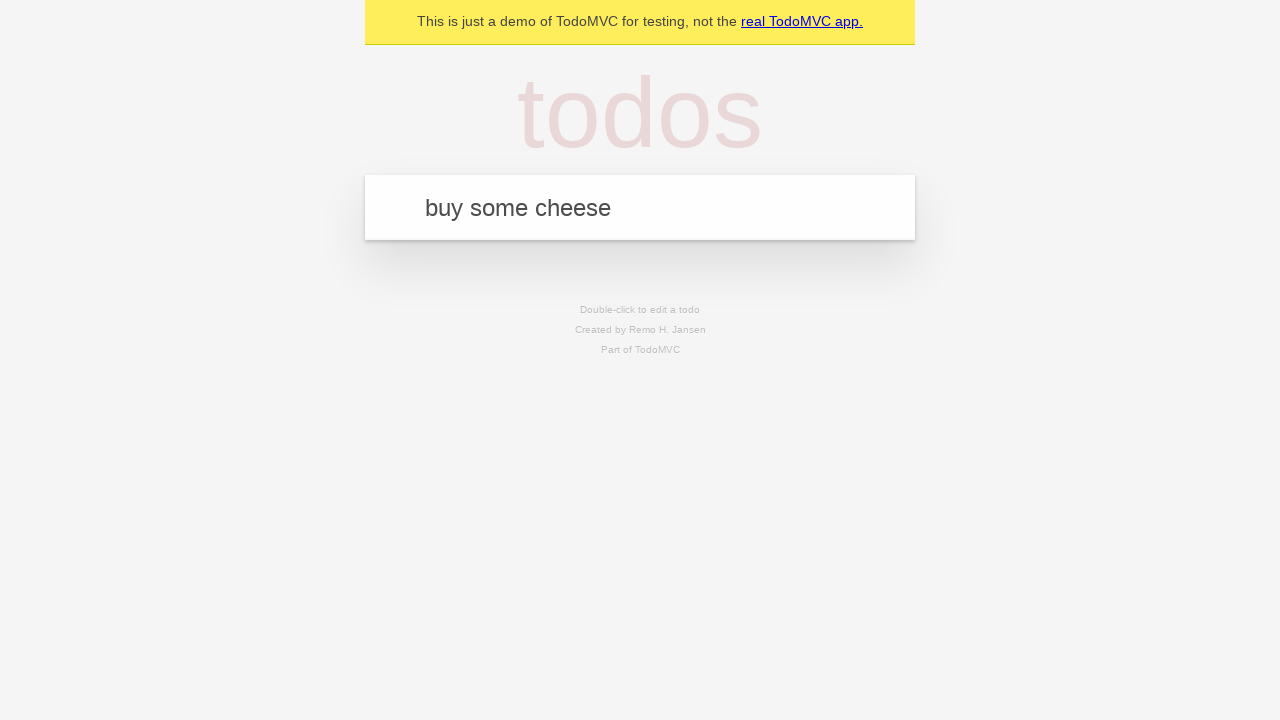

Pressed Enter to create first todo on internal:attr=[placeholder="What needs to be done?"i]
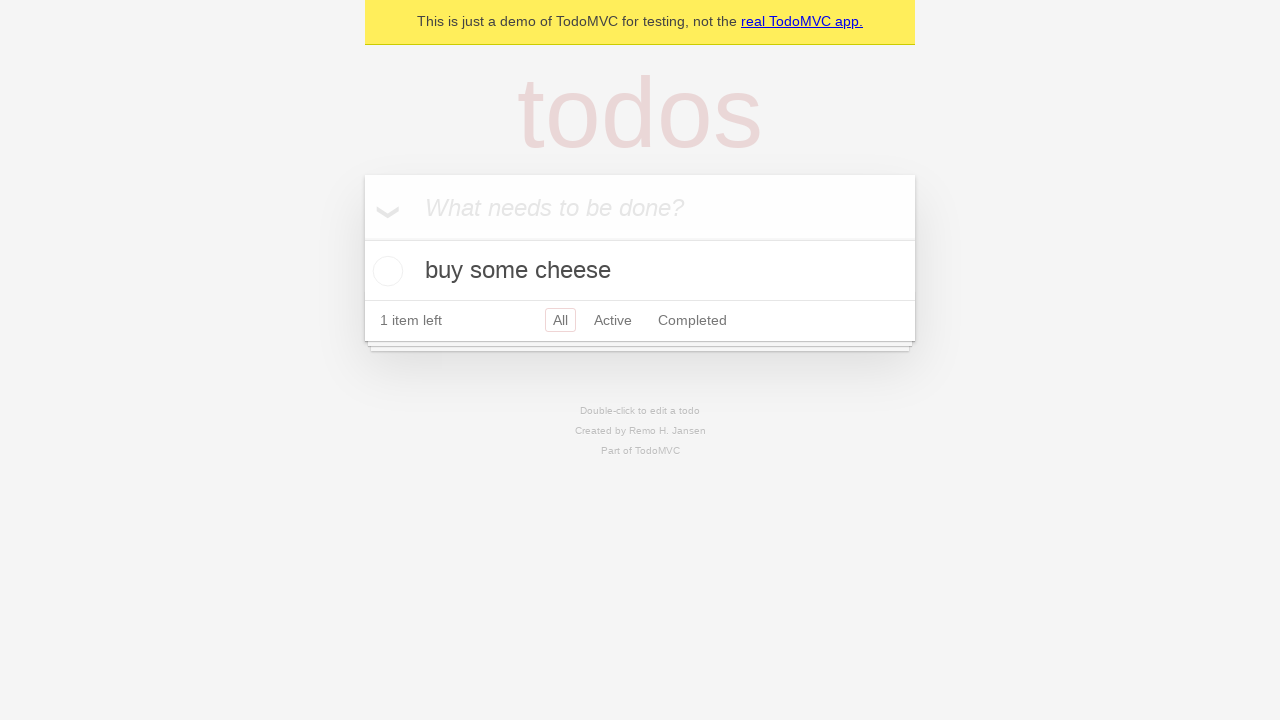

Filled second todo input with 'feed the cat' on internal:attr=[placeholder="What needs to be done?"i]
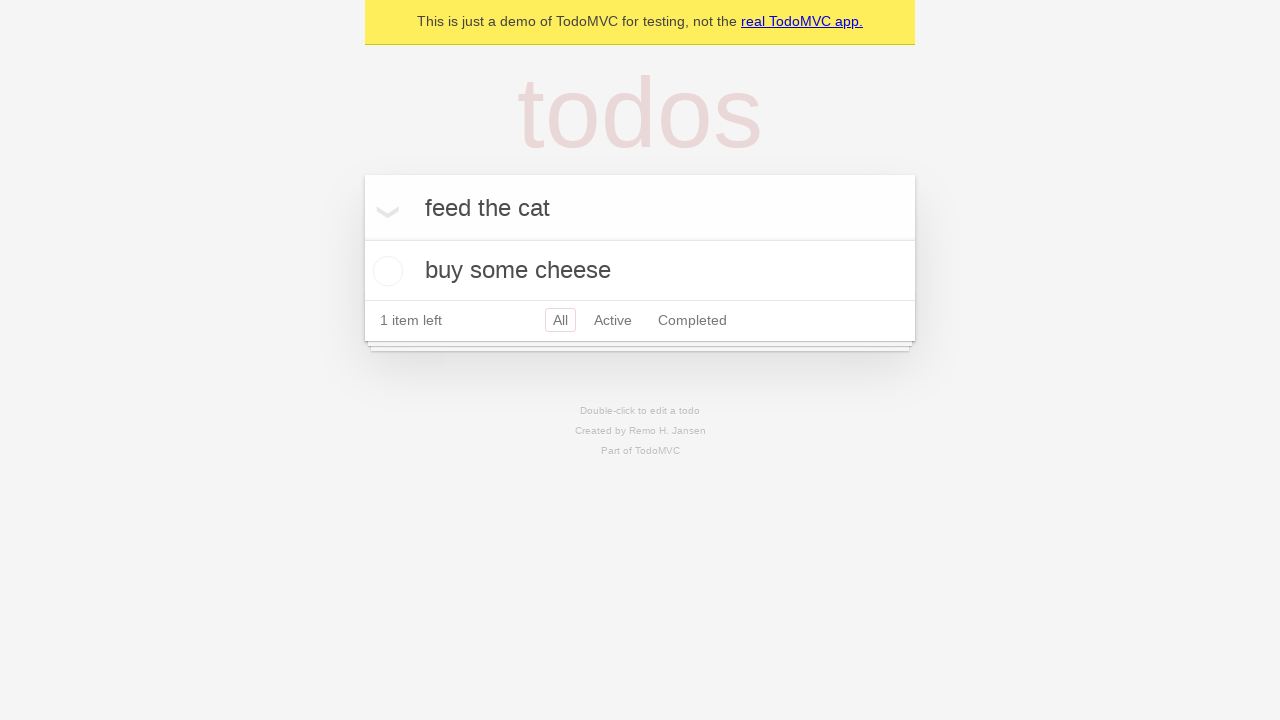

Pressed Enter to create second todo on internal:attr=[placeholder="What needs to be done?"i]
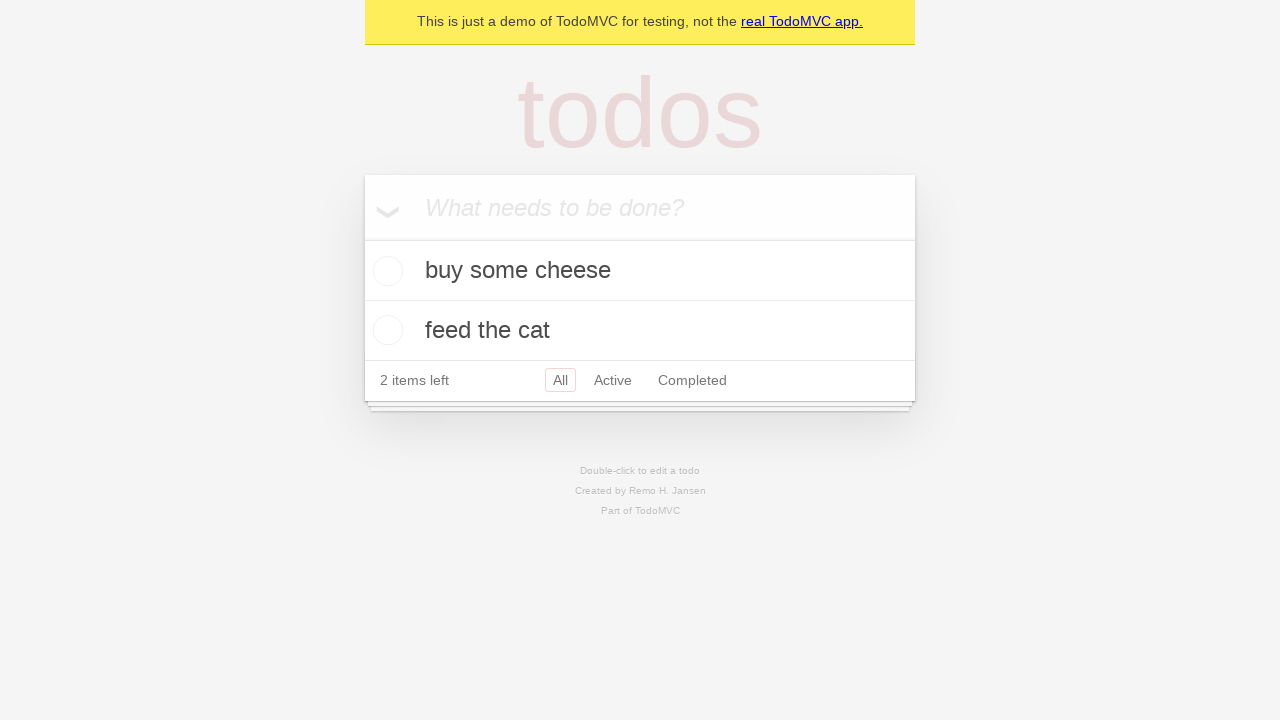

Filled third todo input with 'book a doctors appointment' on internal:attr=[placeholder="What needs to be done?"i]
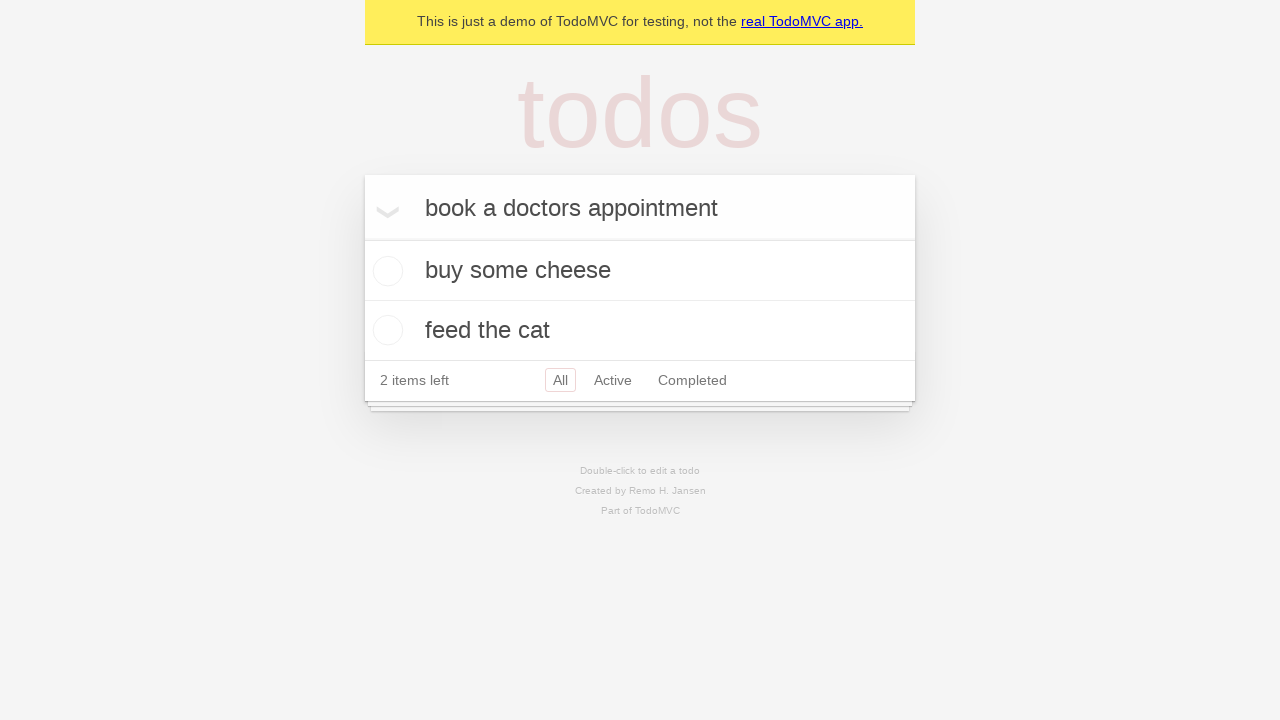

Pressed Enter to create third todo on internal:attr=[placeholder="What needs to be done?"i]
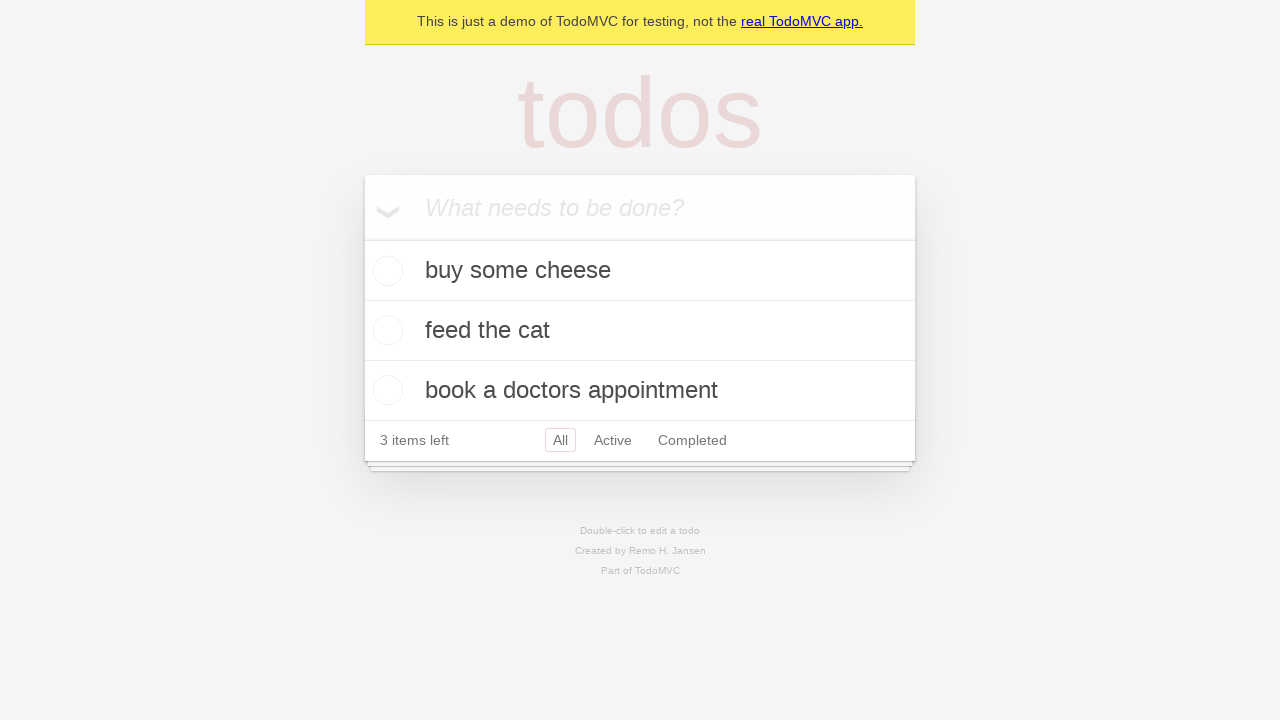

Double-clicked second todo to enter edit mode at (640, 331) on internal:testid=[data-testid="todo-item"s] >> nth=1
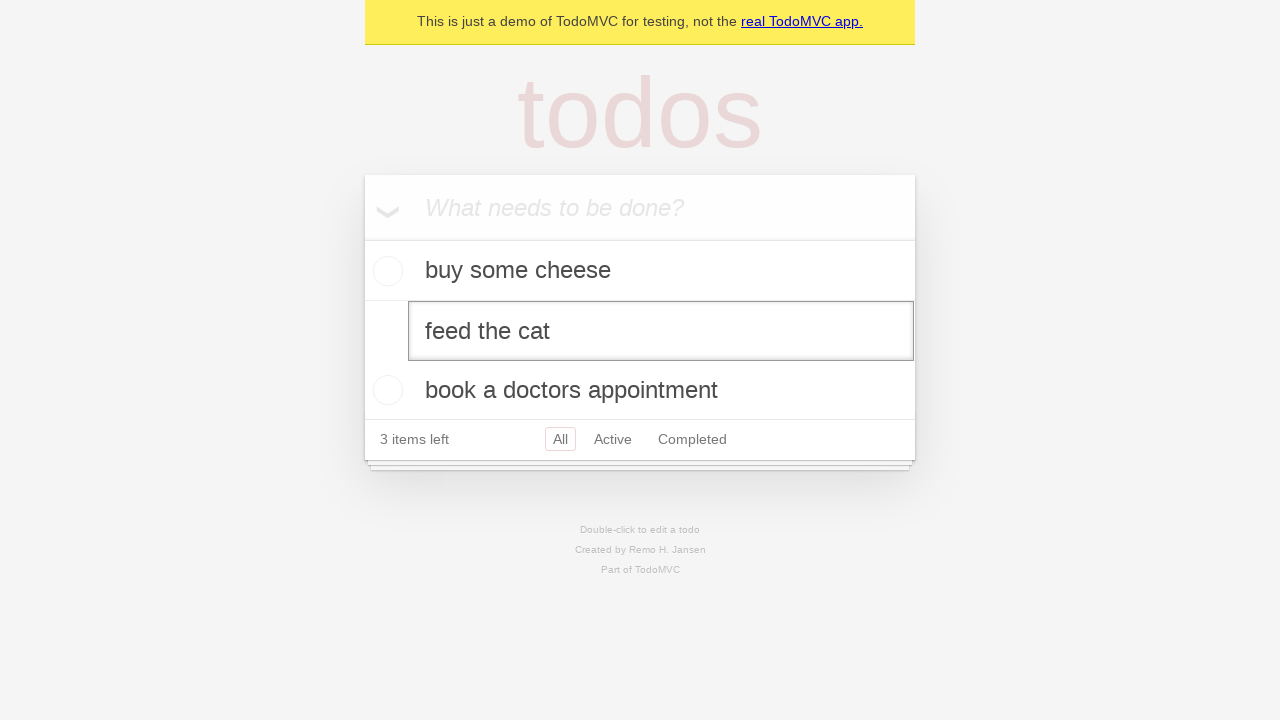

Filled edit field with text containing leading and trailing whitespace on internal:testid=[data-testid="todo-item"s] >> nth=1 >> internal:role=textbox[nam
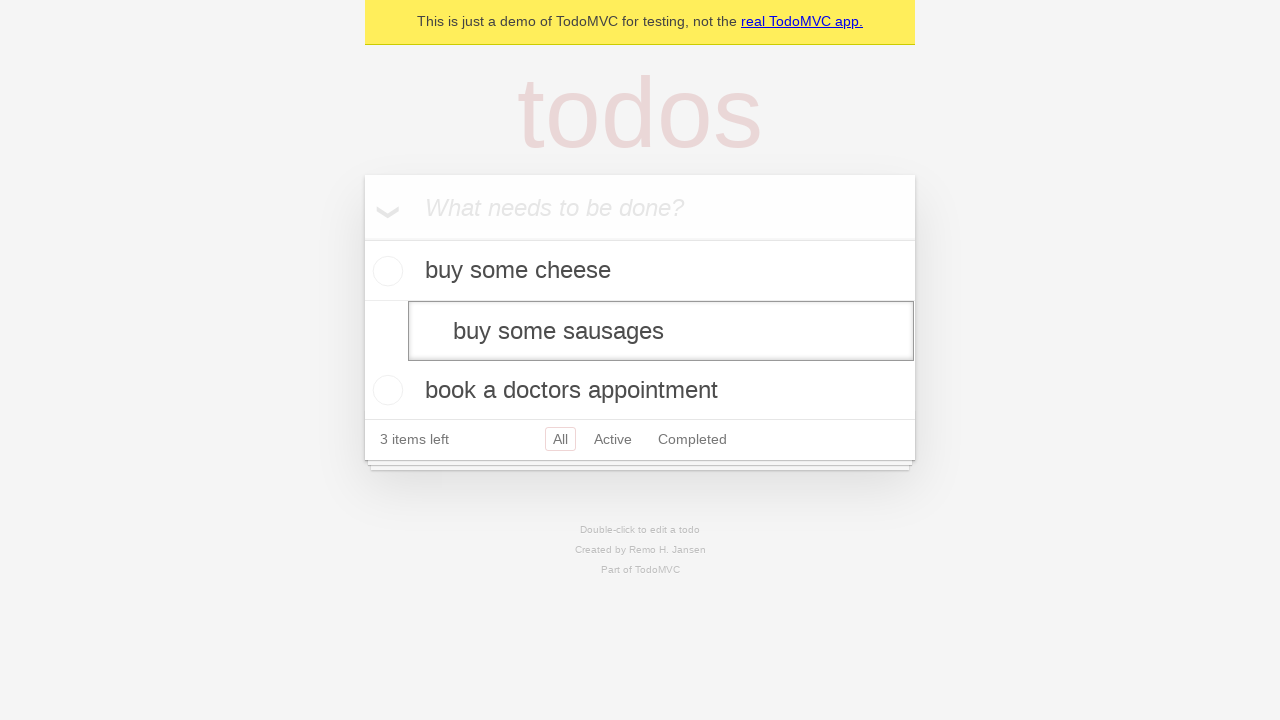

Pressed Enter to save edited todo - text should be trimmed on internal:testid=[data-testid="todo-item"s] >> nth=1 >> internal:role=textbox[nam
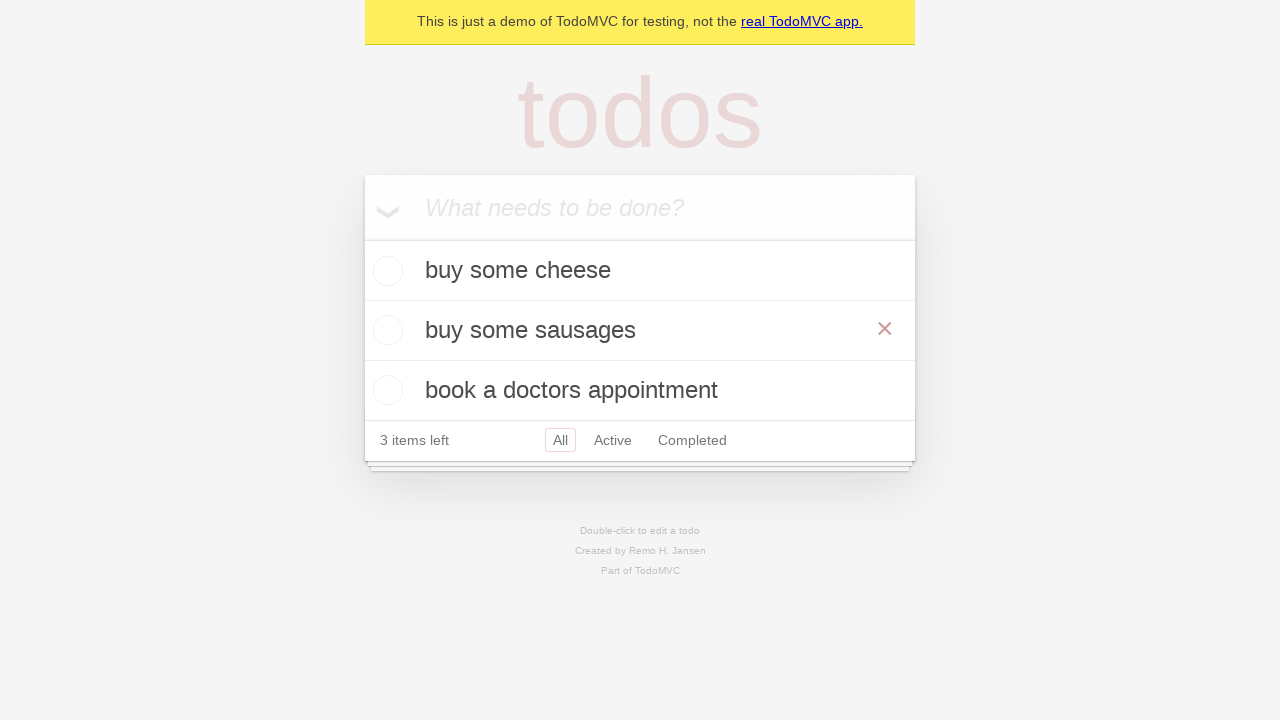

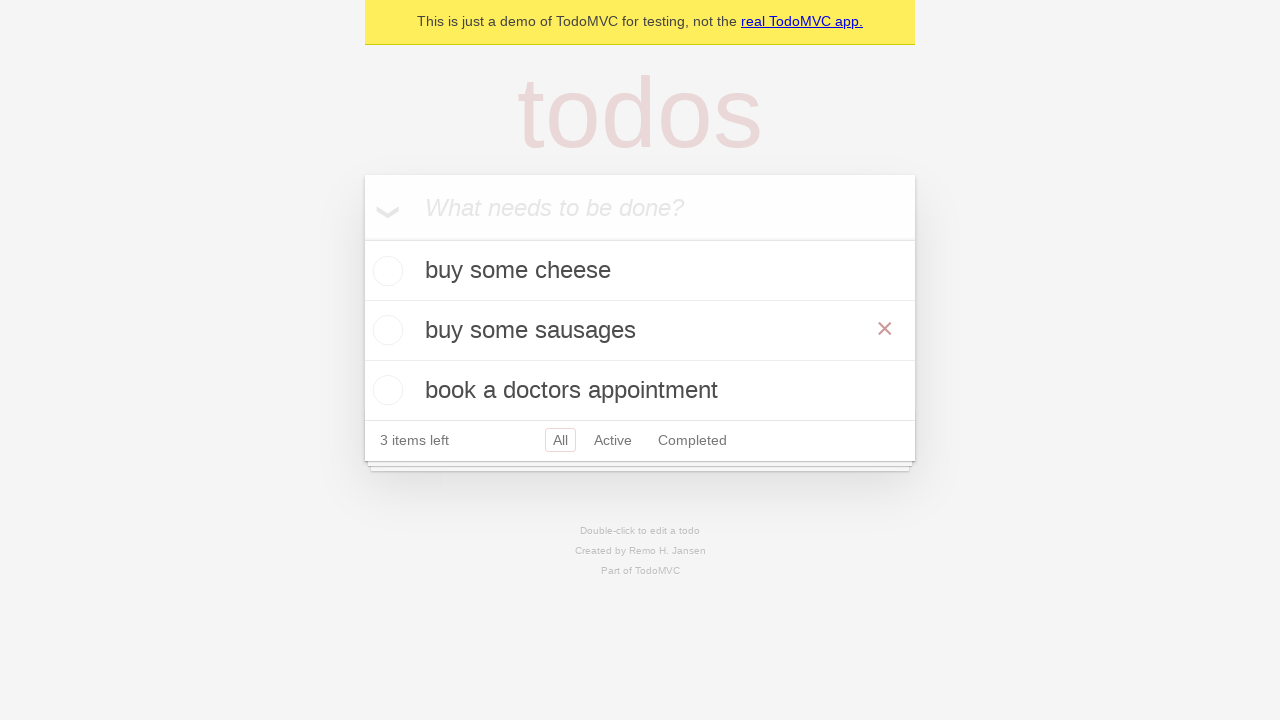